Navigates to Quantum IT Innovation website, clicks on About Us link and verifies the page title

Starting URL: https://quantumitinnovation.com/

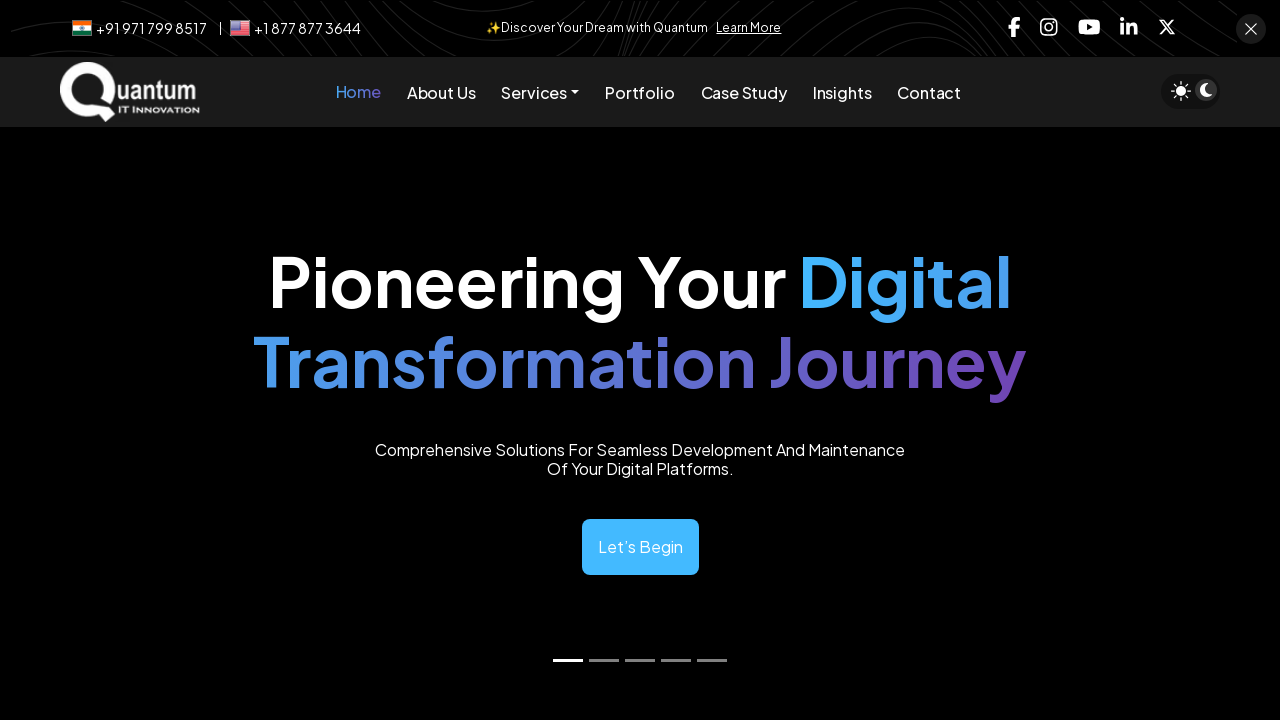

Navigated to Quantum IT Innovation website homepage
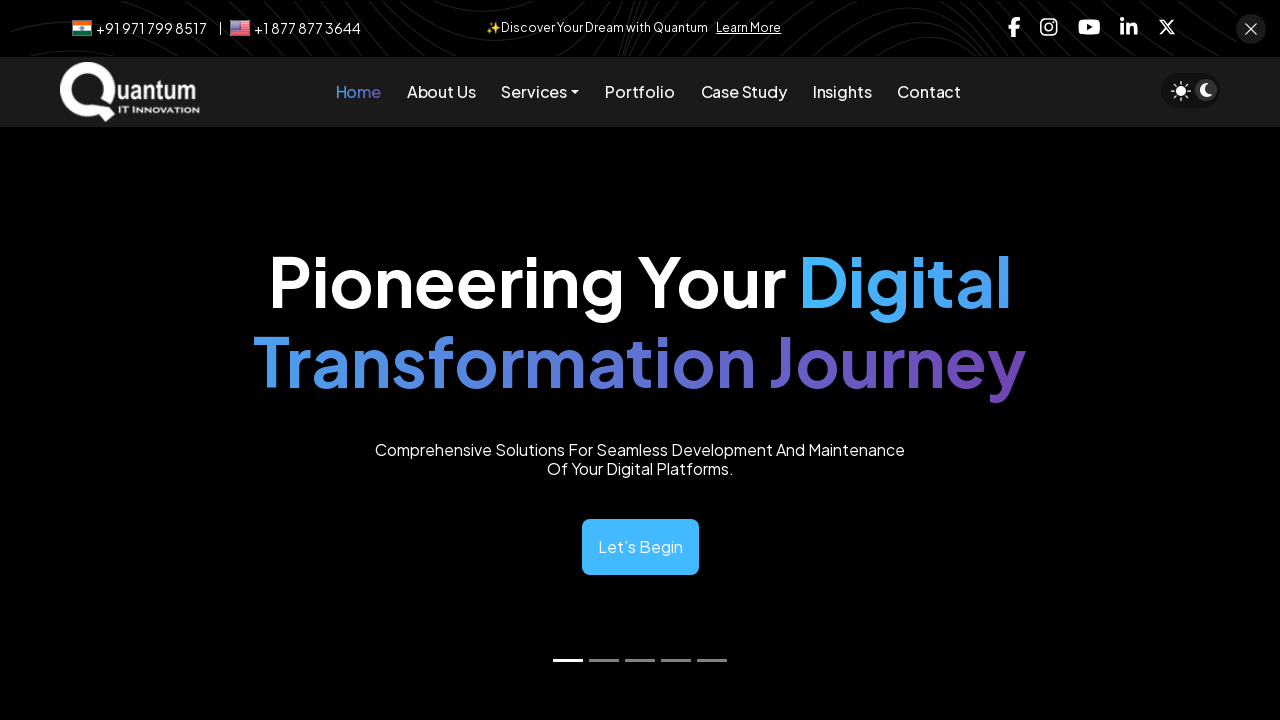

Clicked on About Us link at (441, 92) on xpath=//span[normalize-space()='About Us']
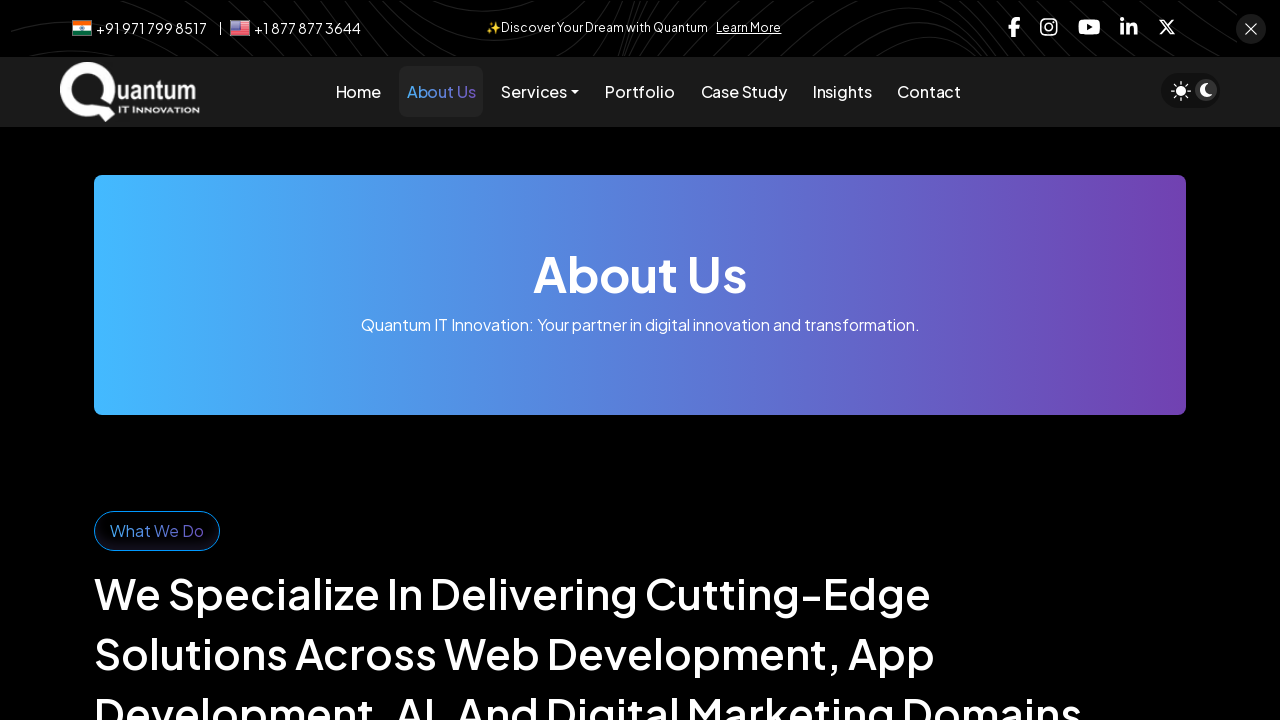

About Us page loaded and title verified
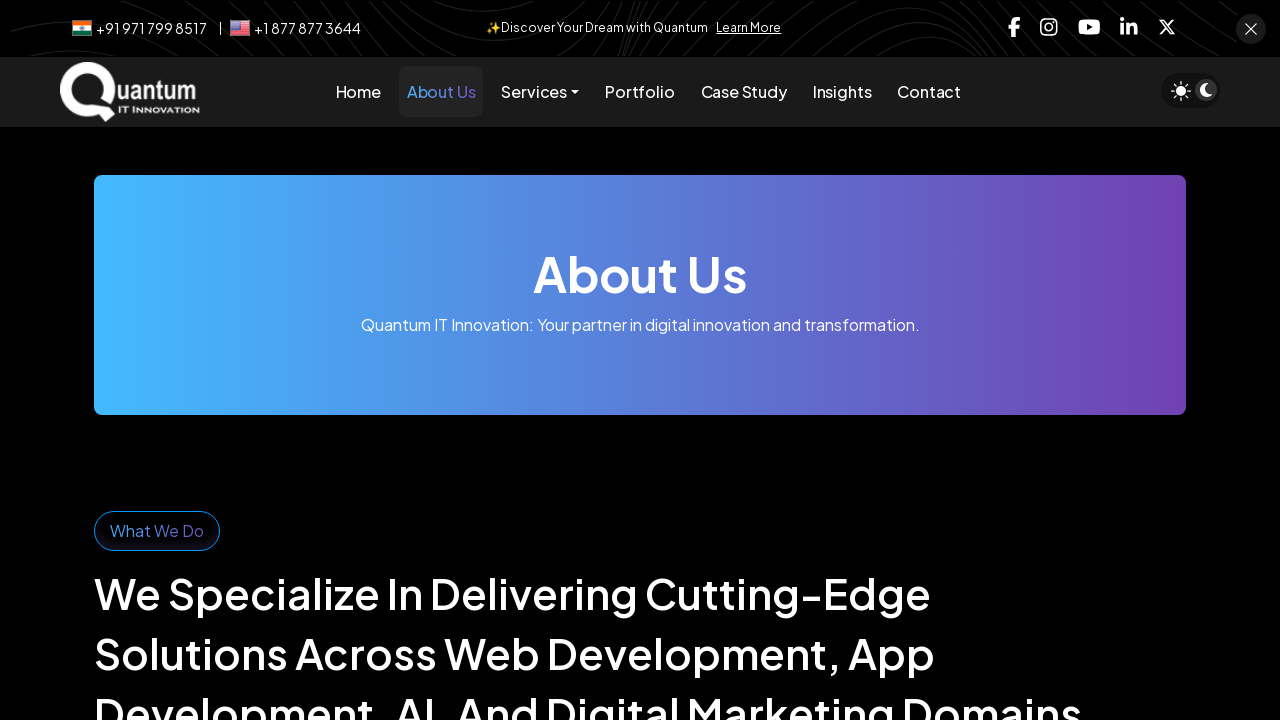

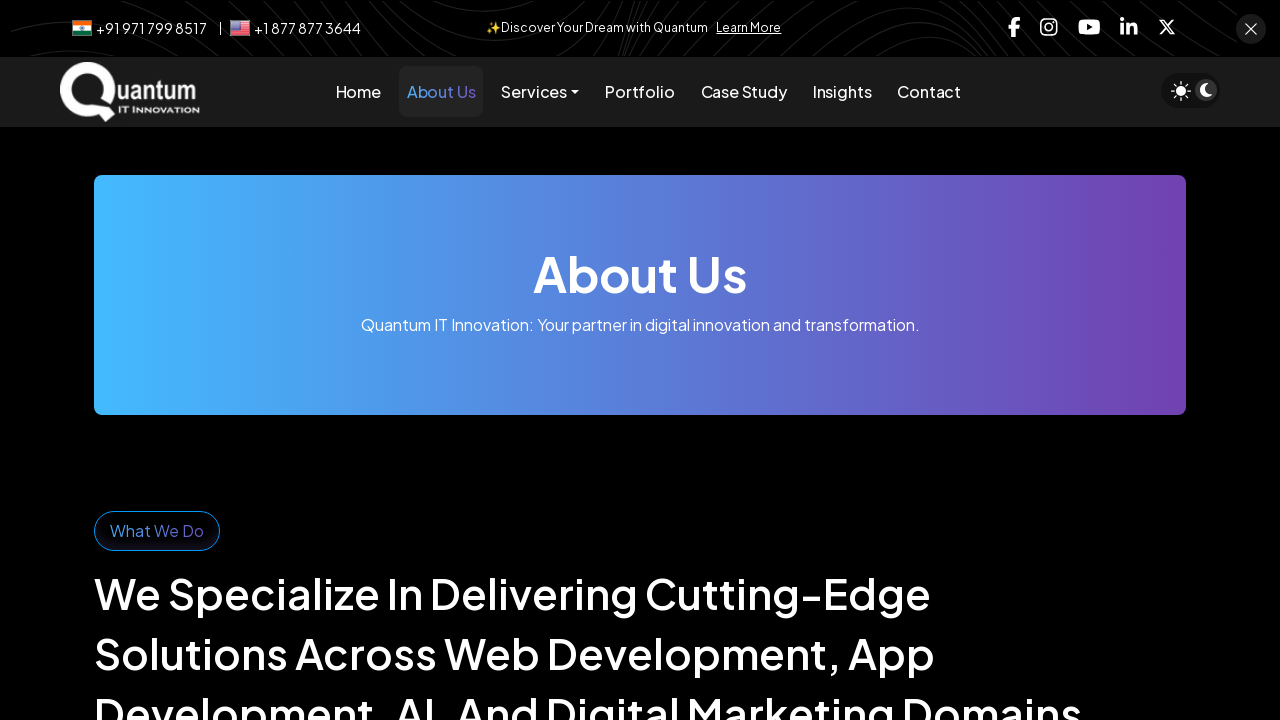